Tests iframe handling by switching into an iframe, clicking a button inside it, then switching back to the parent frame and clicking a theme change link

Starting URL: https://www.w3schools.com/js/tryit.asp?filename=tryjs_intro_inner_html

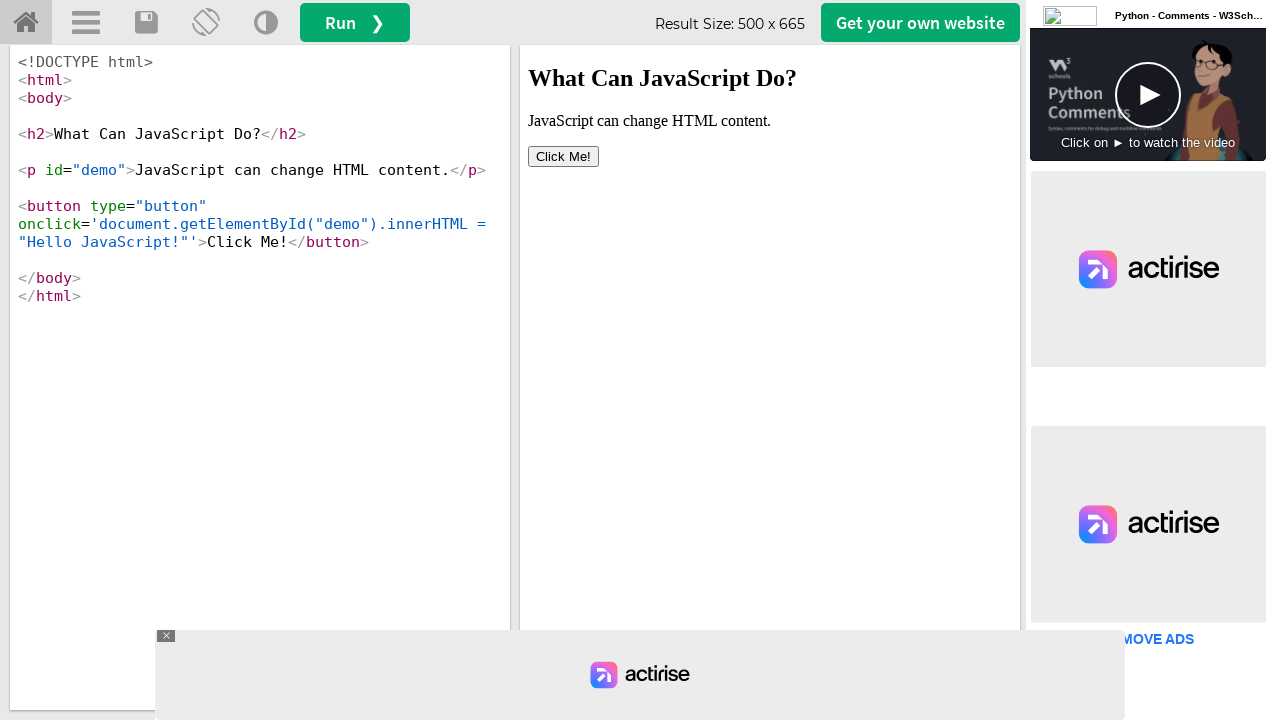

Located iframe with name 'iframeResult'
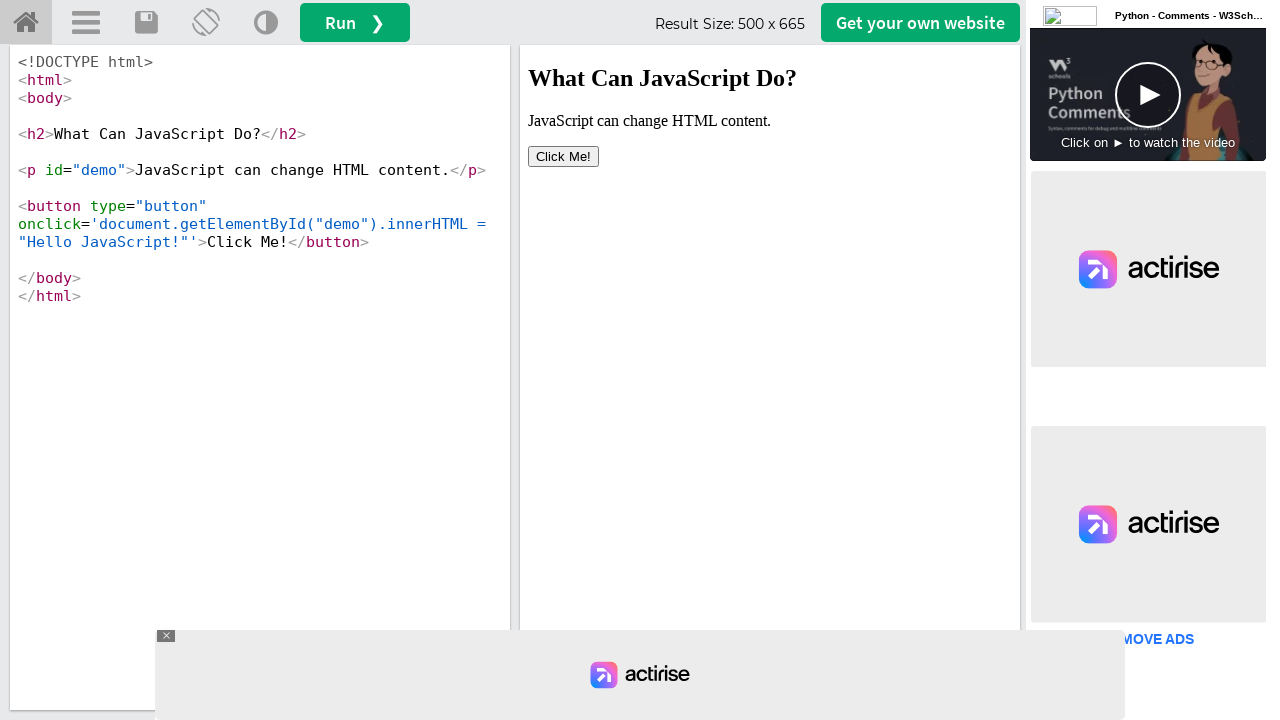

Clicked 'Click Me!' button inside iframe at (564, 156) on iframe[name='iframeResult'] >> internal:control=enter-frame >> button:text('Clic
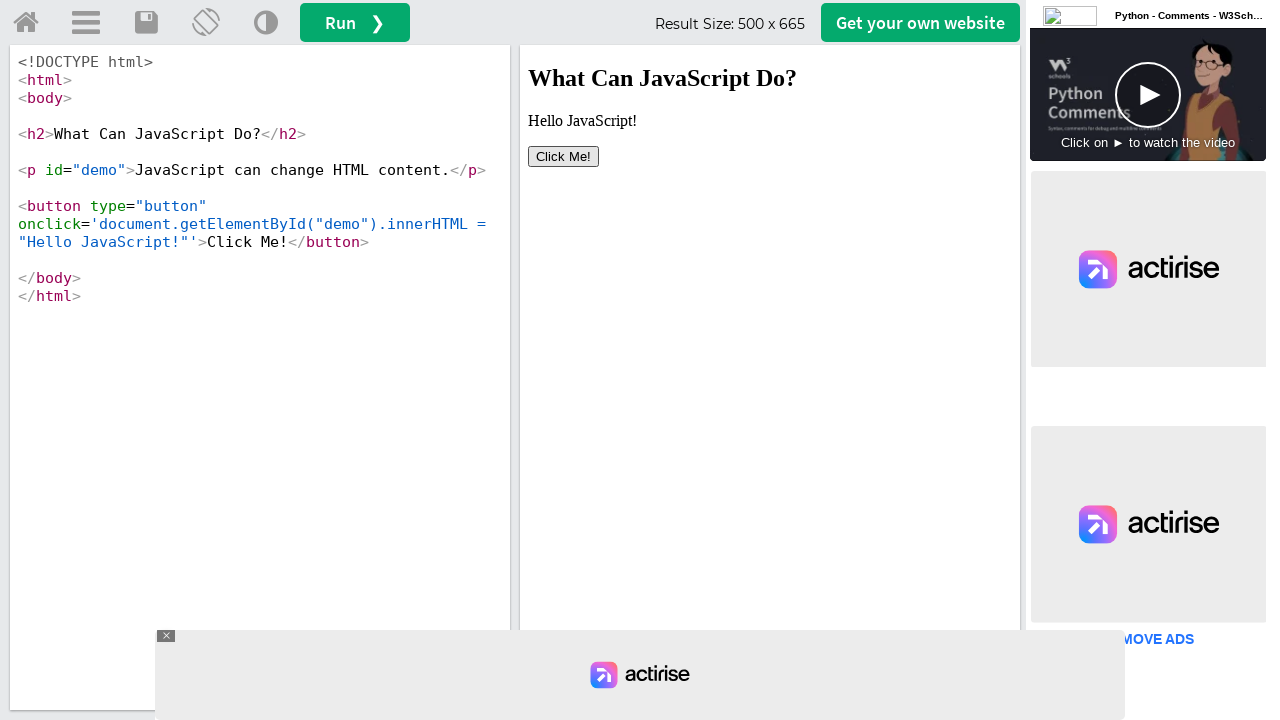

Clicked 'Change Theme' link in parent frame at (266, 23) on a[title='Change Theme']
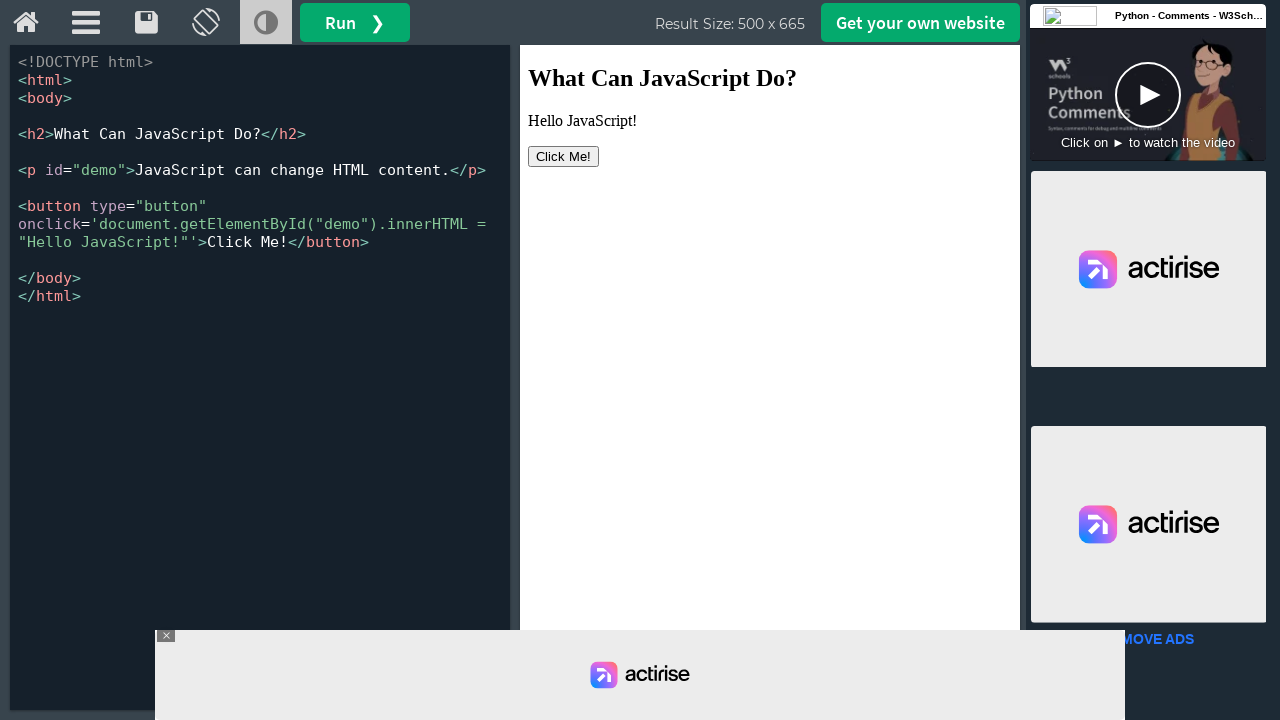

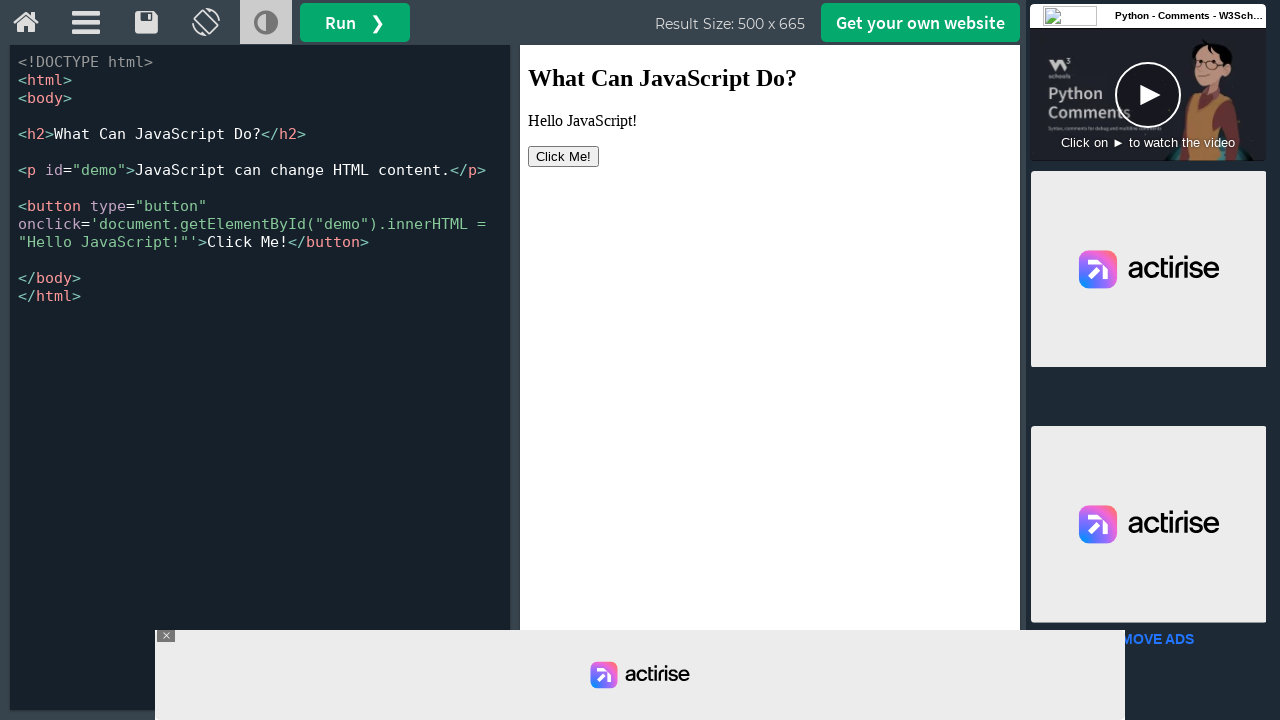